Tests various jQuery selectors to locate and interact with elements in a table, including finding elements by nth-child, attributes, and text content

Starting URL: https://wcaquino.me/cypress/componentes.html

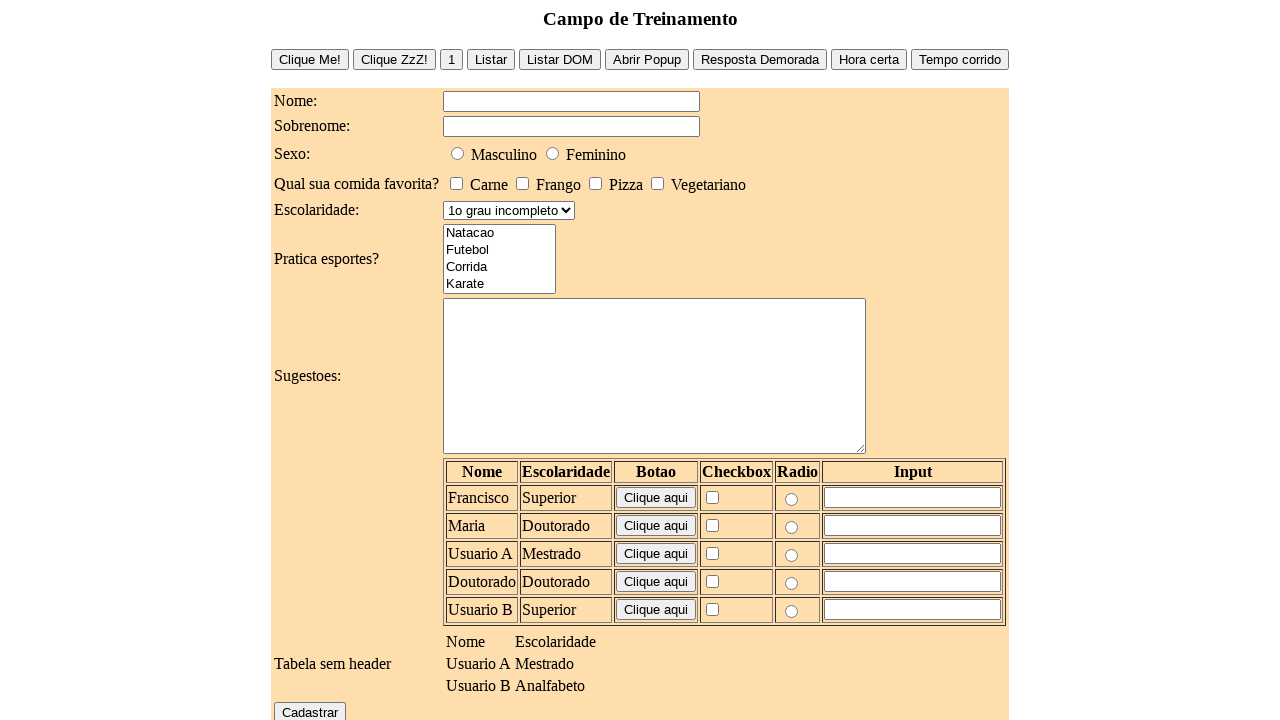

Clicked button with 'Francisco' in onclick attribute at (656, 498) on [onclick*='Francisco']
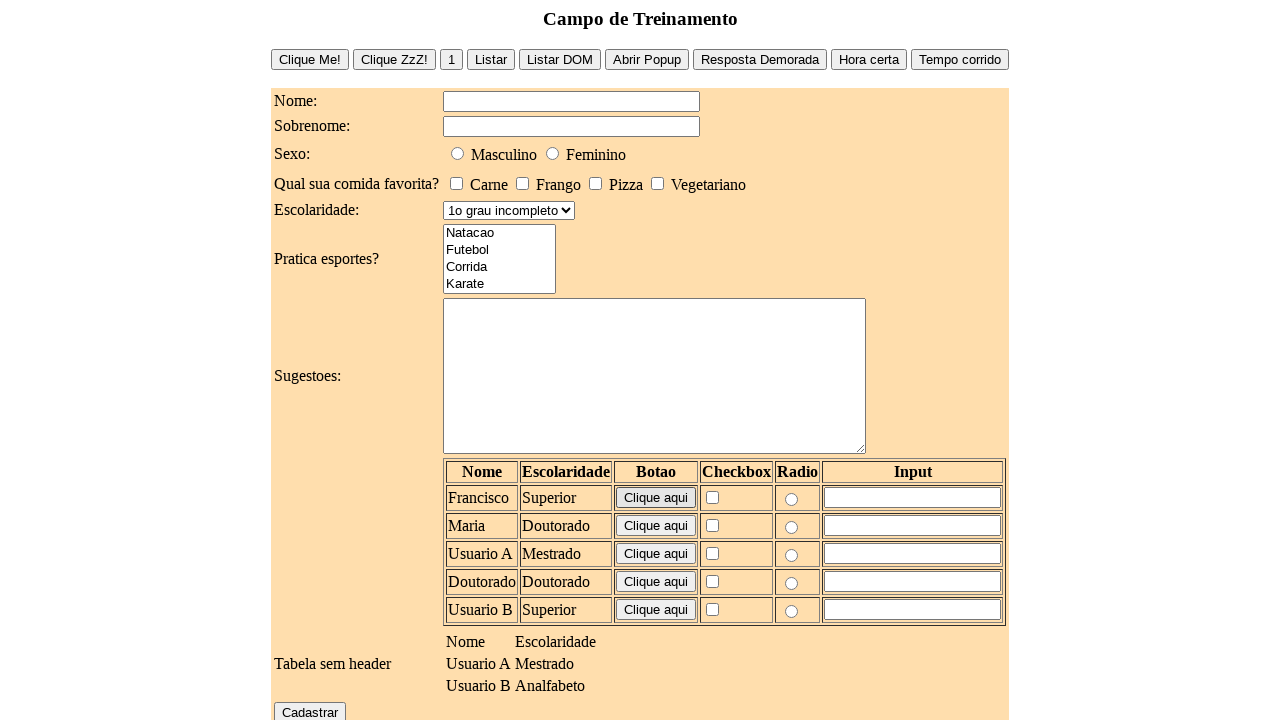

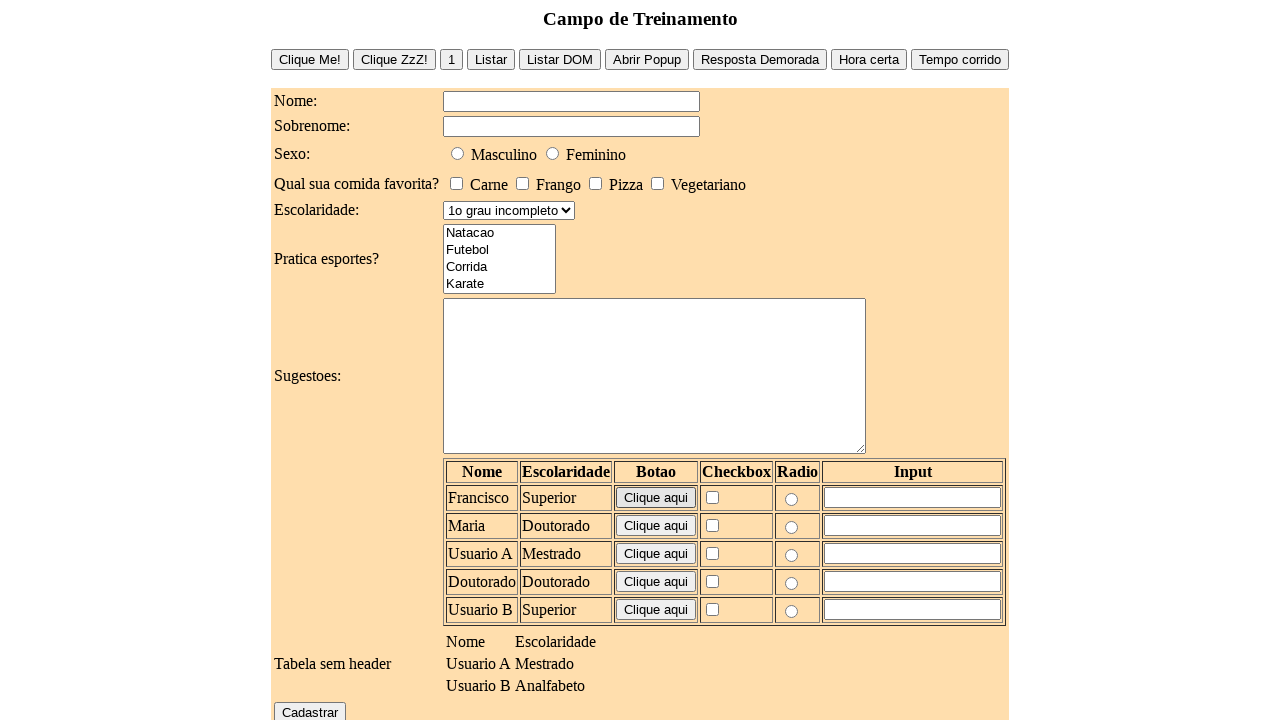